Tests the uncheck all functionality by clicking the uncheck all button and verifying all checkboxes are unchecked

Starting URL: https://moatazeldebsy.github.io/test-automation-practices/#/checkboxes

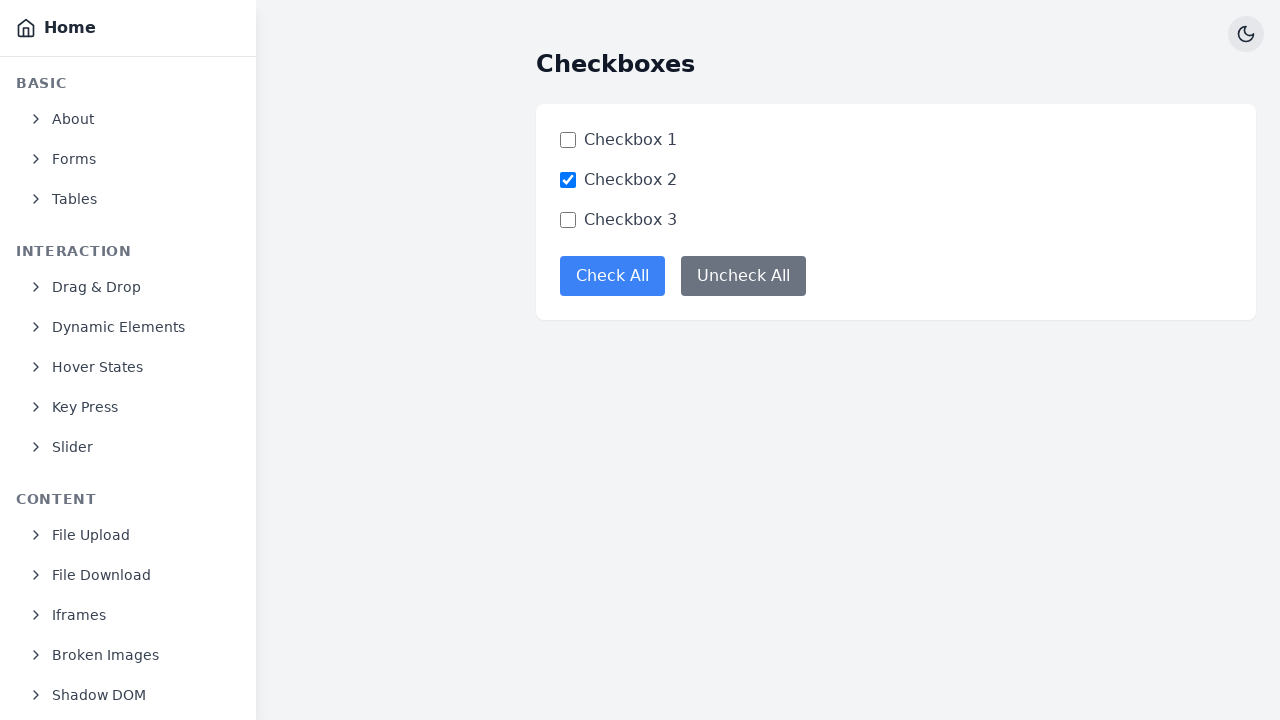

Clicked the uncheck all button at (744, 276) on xpath=//button[@data-test='uncheck-all-button']
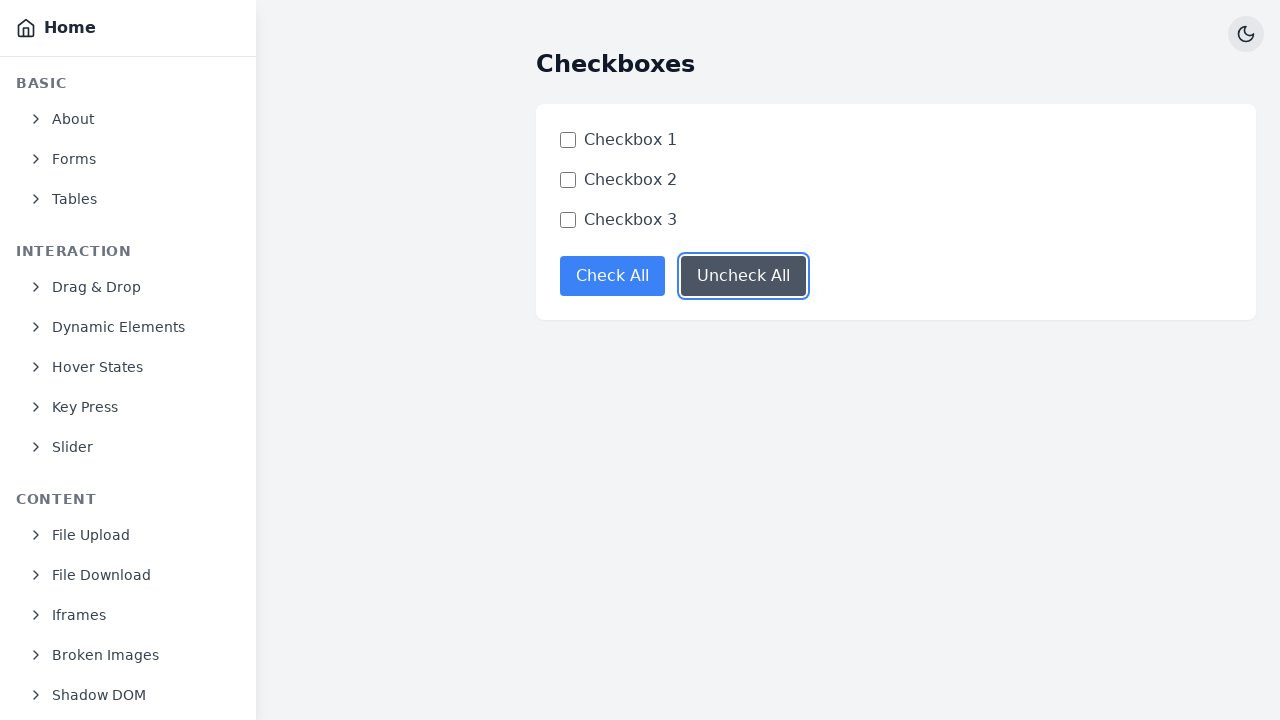

Verified checkbox 1 is unchecked
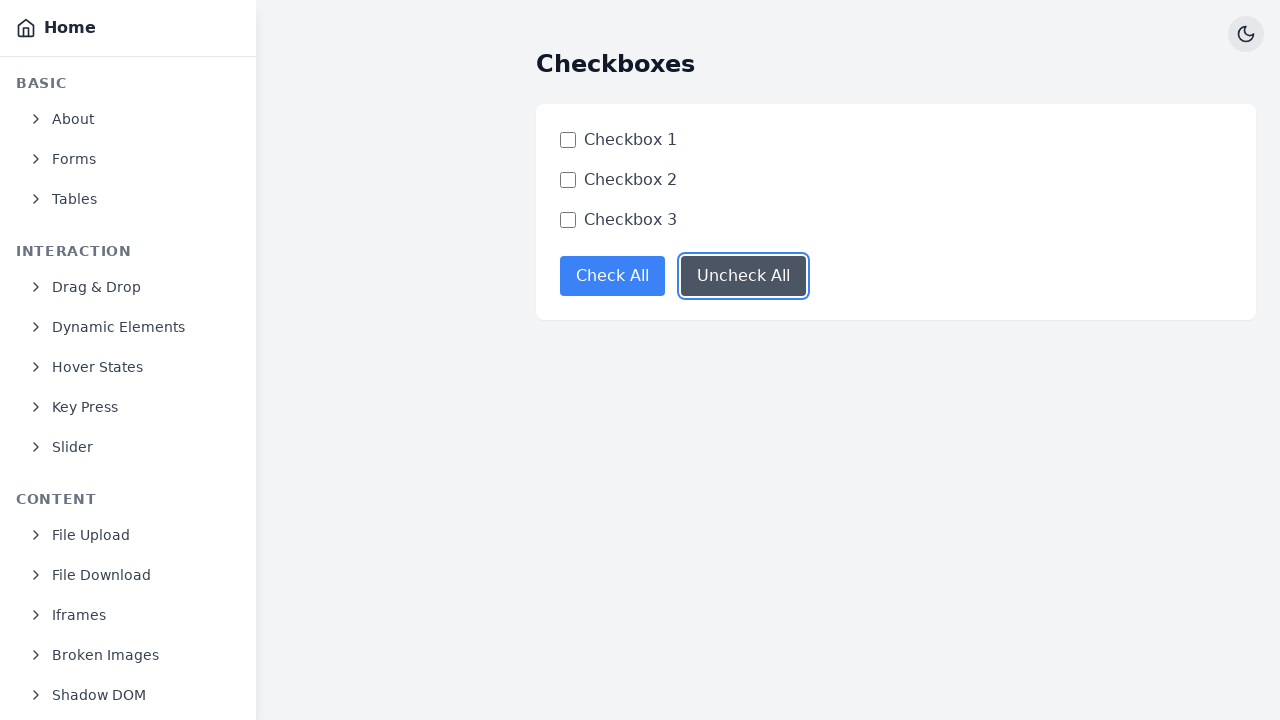

Verified checkbox 2 is unchecked
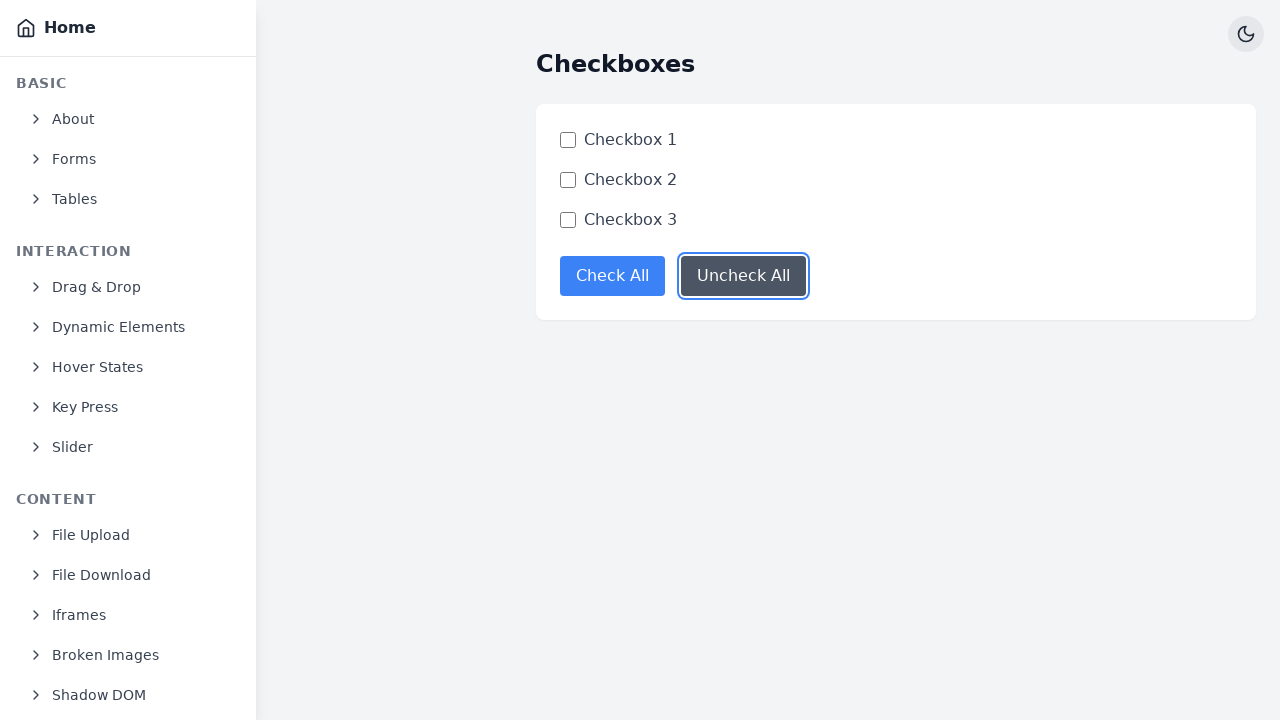

Verified checkbox 3 is unchecked
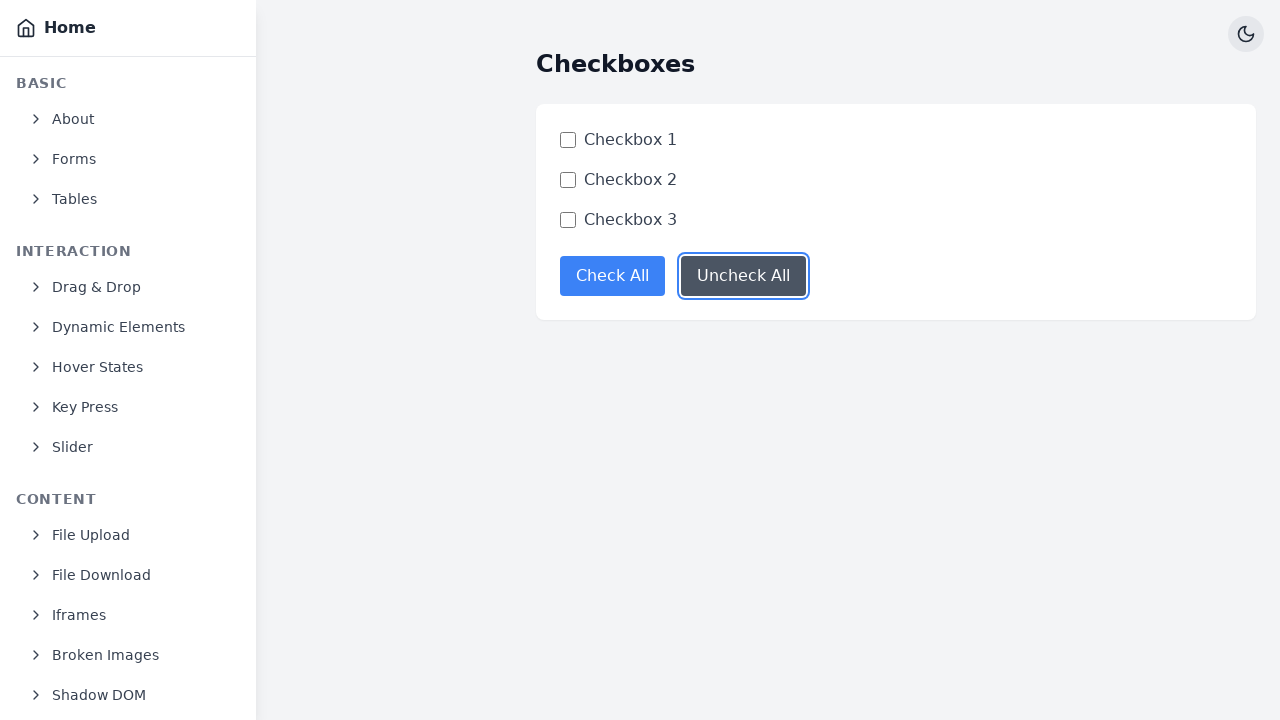

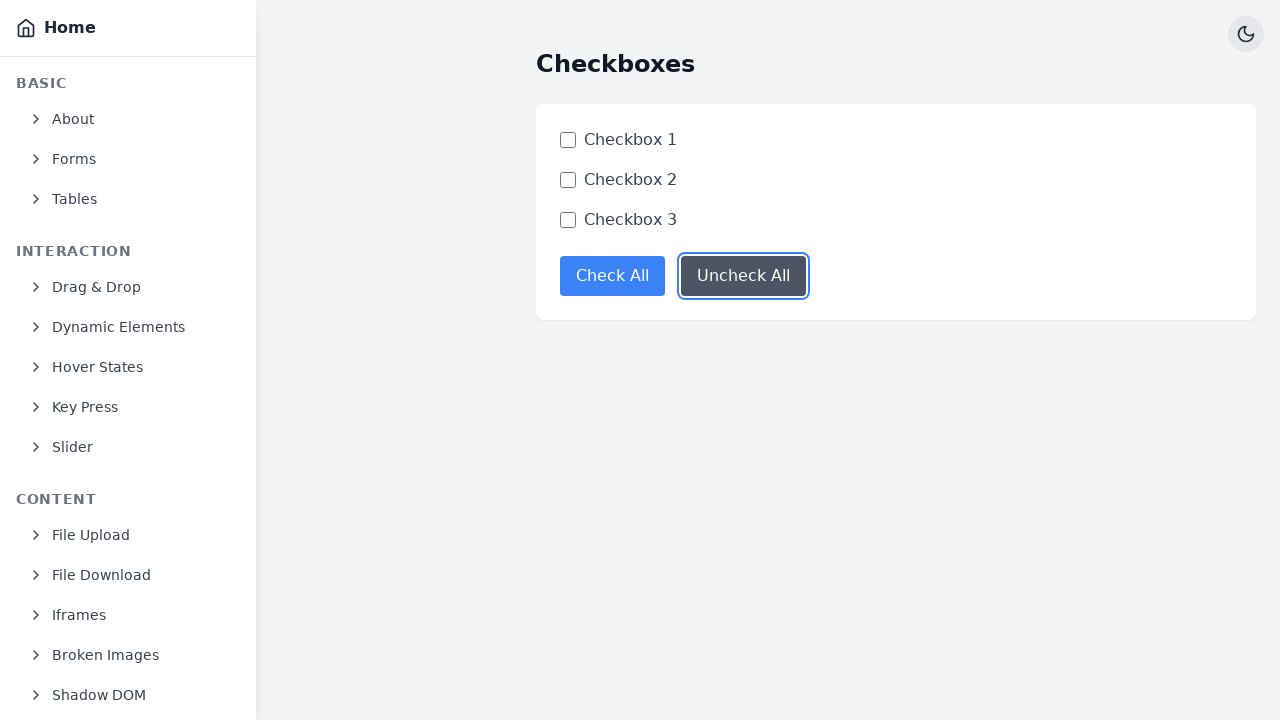